Navigates to the Red Tape shoes website homepage and verifies the page loads successfully.

Starting URL: https://www.redtape.com/

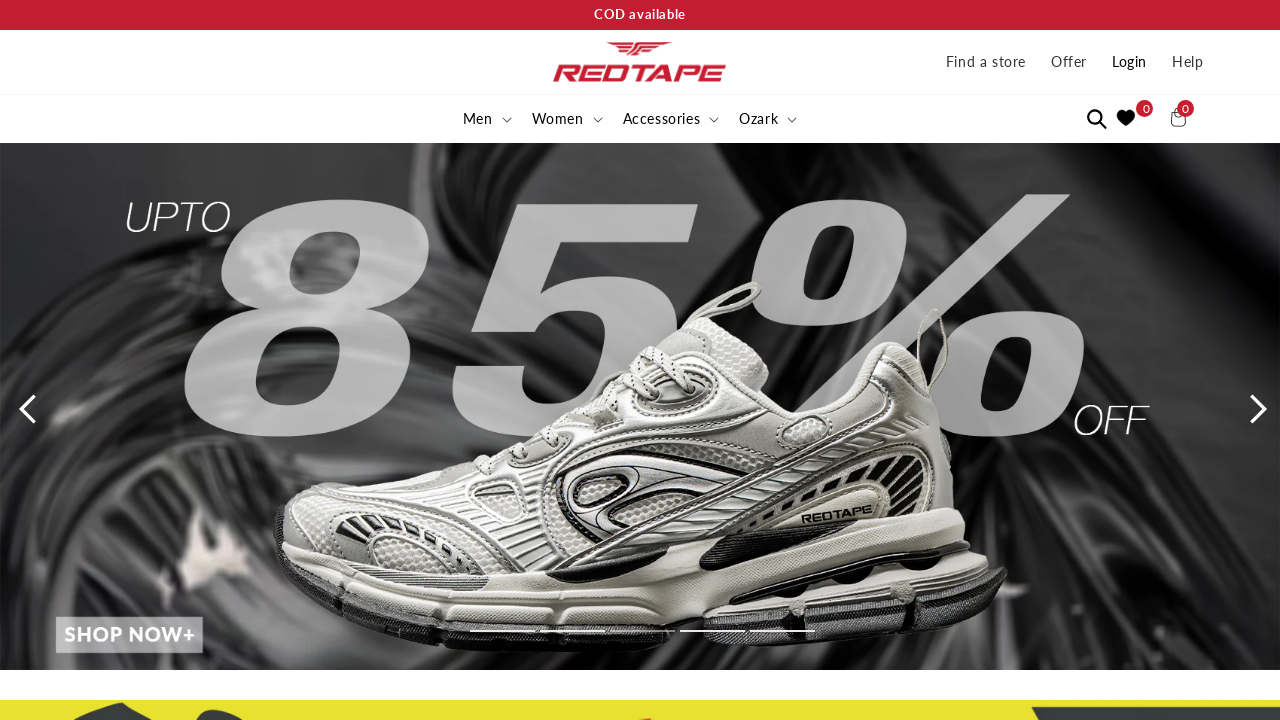

Waited for Red Tape homepage to reach network idle state
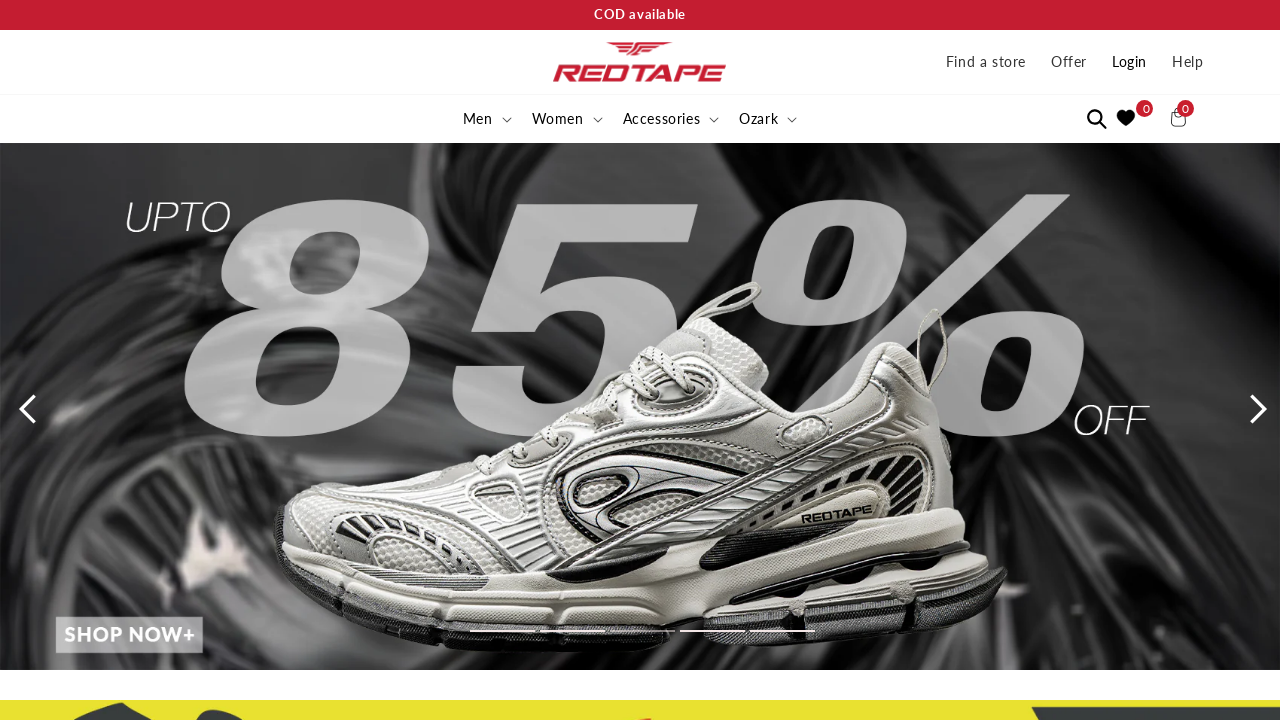

Verified body element is present on Red Tape homepage
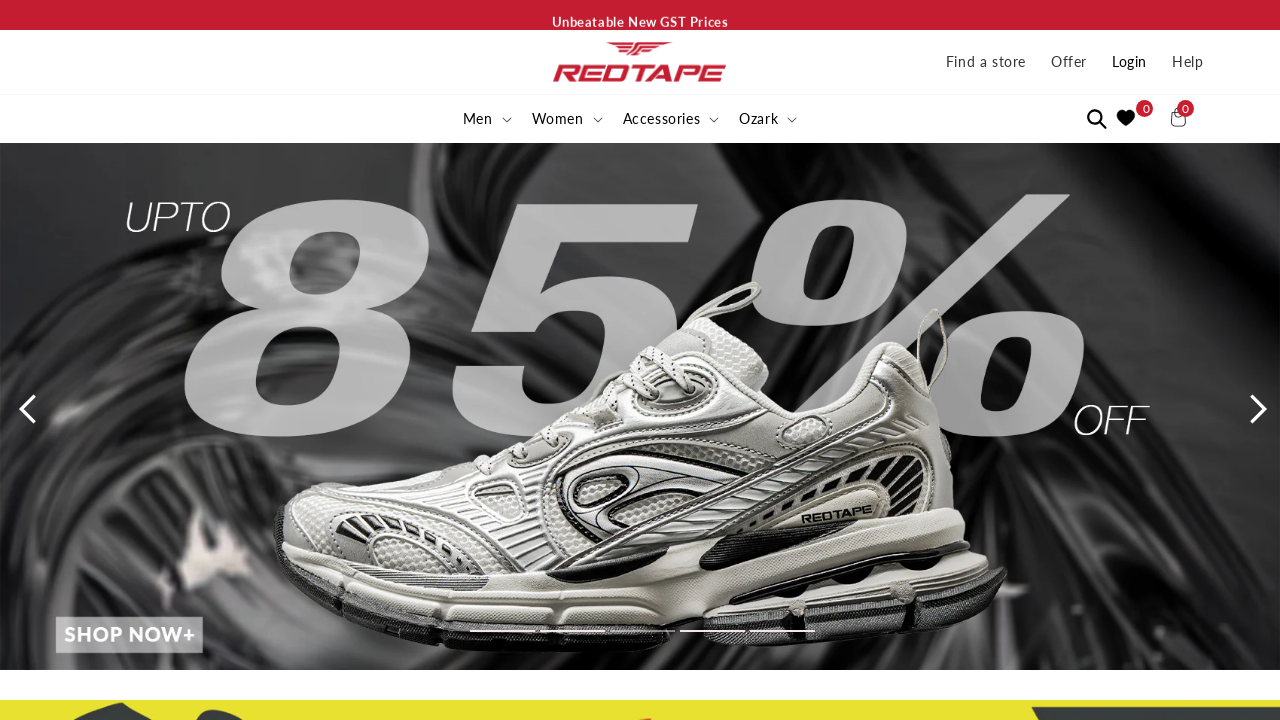

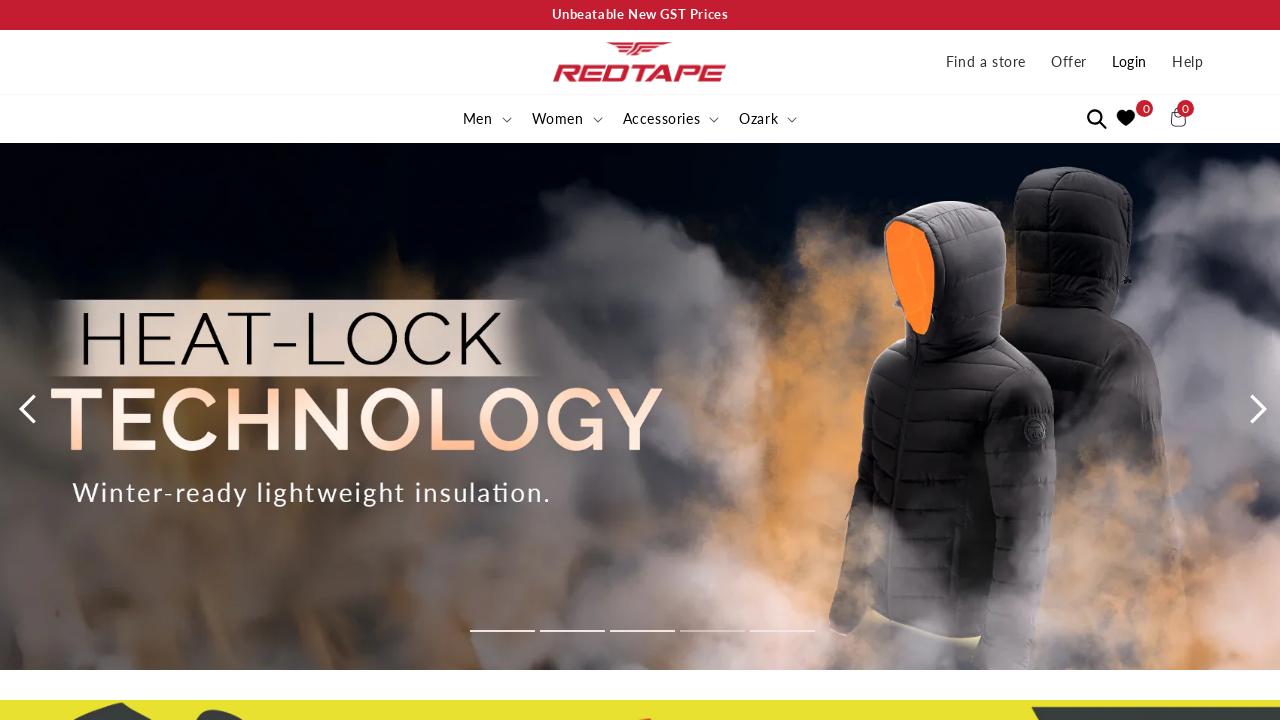